Demonstrates handling of StaleElementReferenceException by re-finding an element after page interaction

Starting URL: https://naveenautomationlabs.com/opencart/index.php?route=account/login

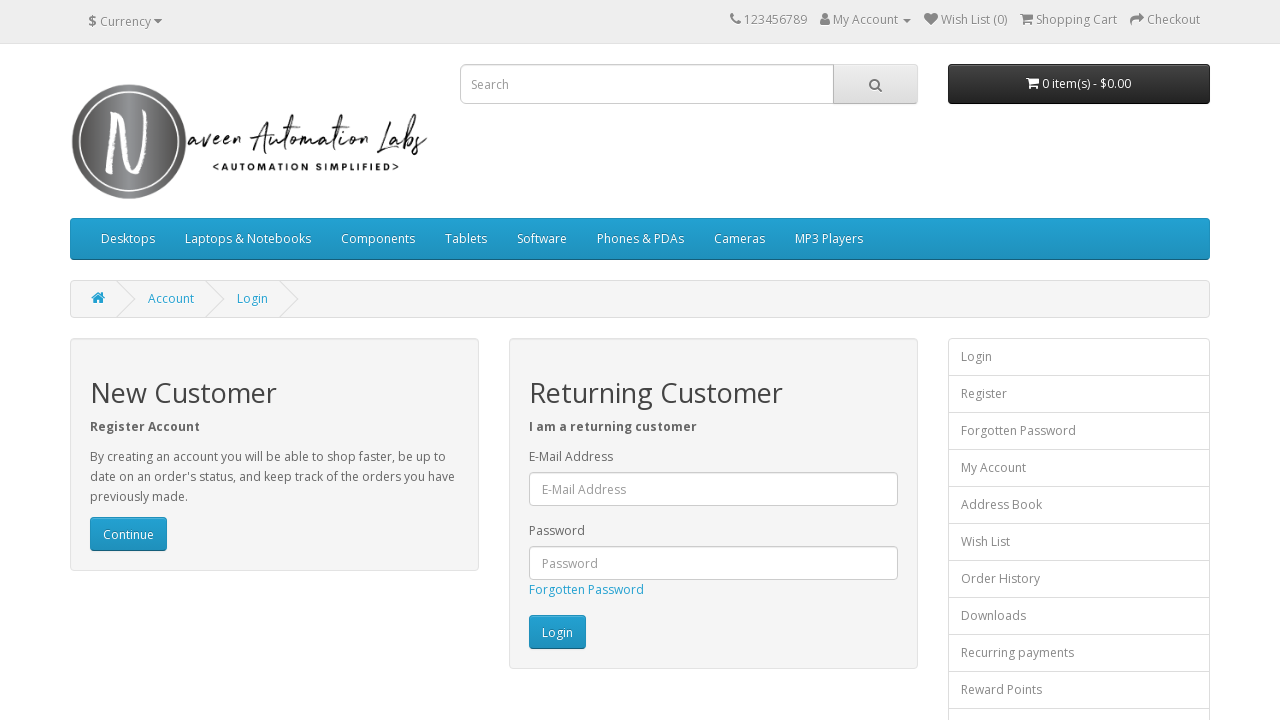

Filled email field with 'navee@gmail.com' on #input-email
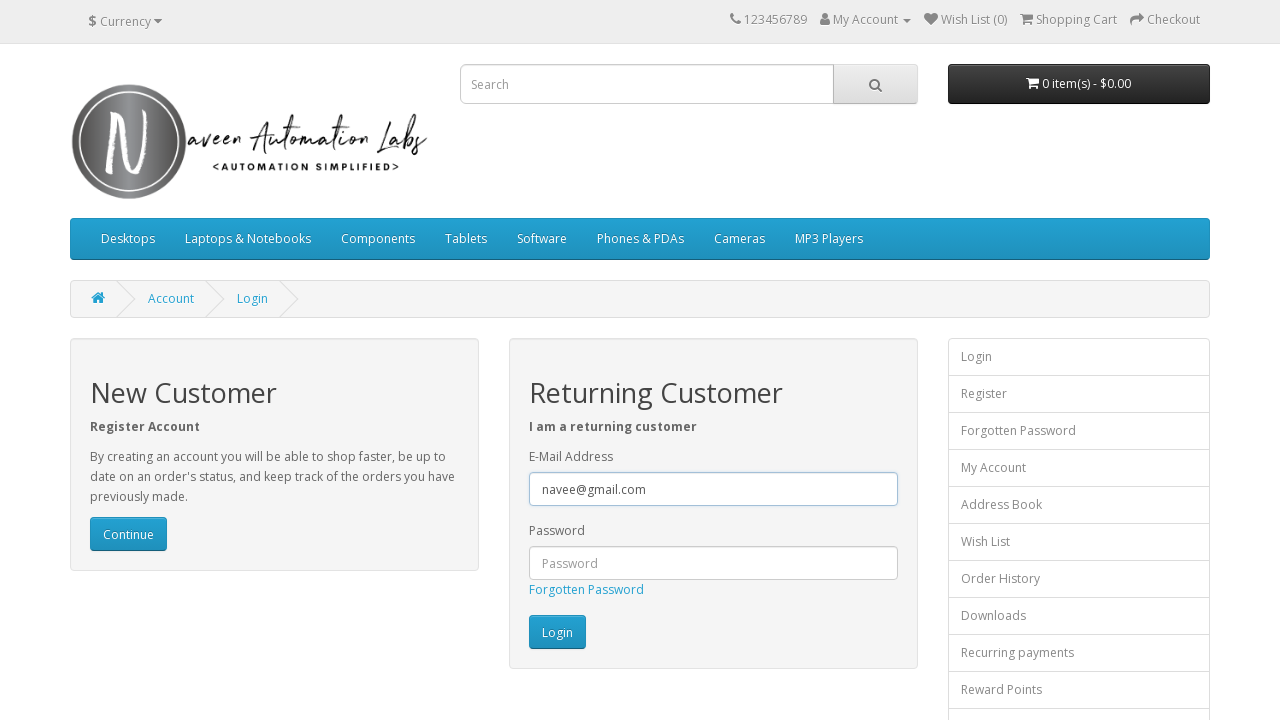

Re-filled email field with 'arman@gmail.com' to demonstrate element re-finding after page interaction on #input-email
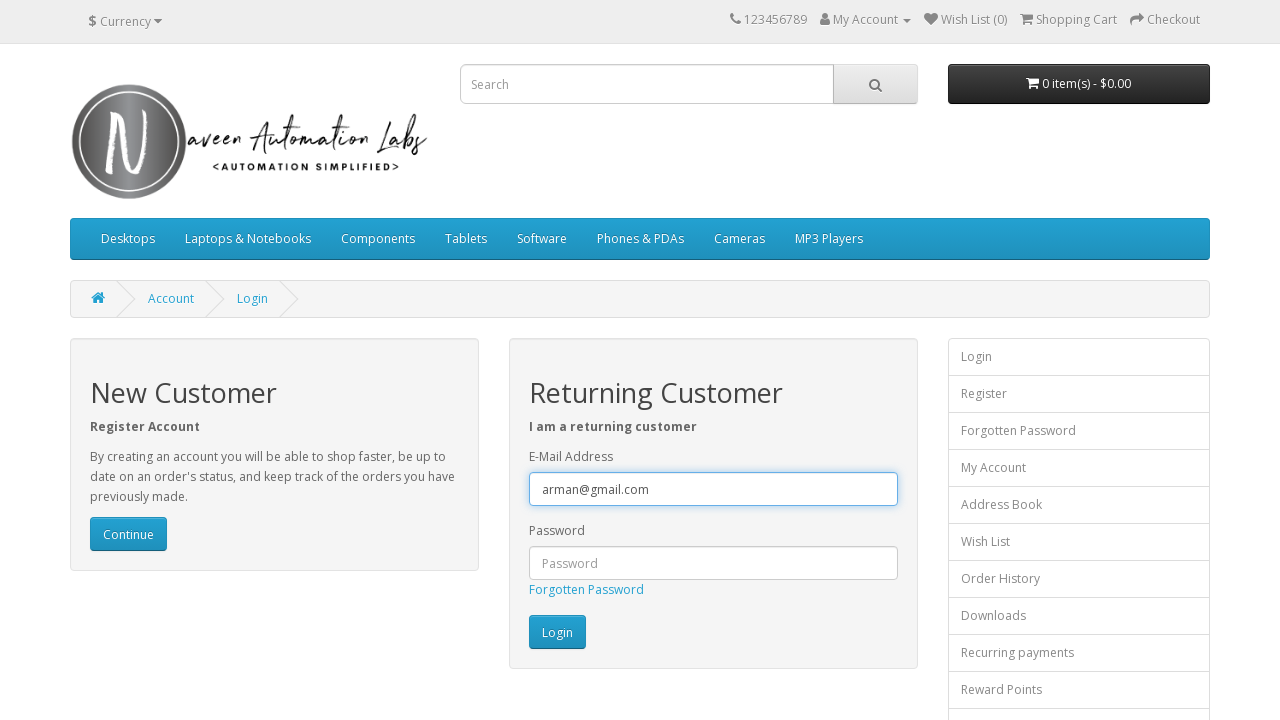

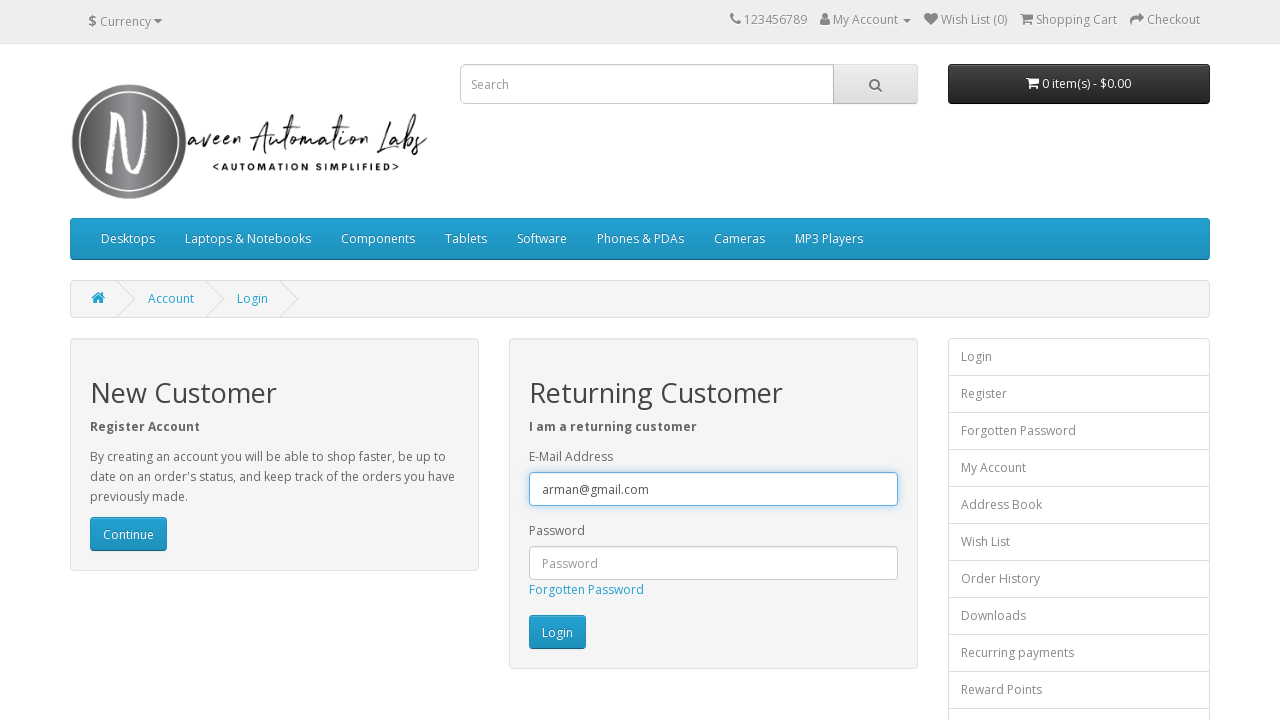